Tests a math problem form by reading two numbers from the page, selecting their sum from a dropdown, and submitting the form.

Starting URL: http://suninjuly.github.io/selects2.html

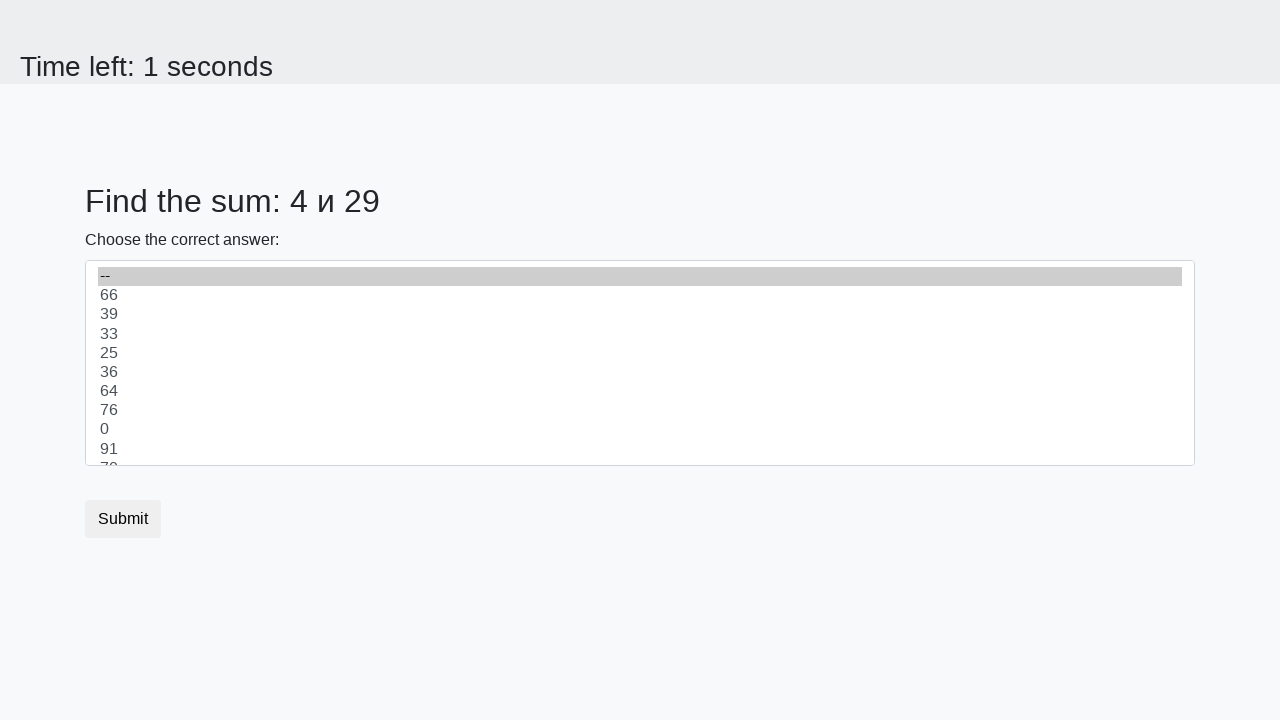

Navigated to math problem form at http://suninjuly.github.io/selects2.html
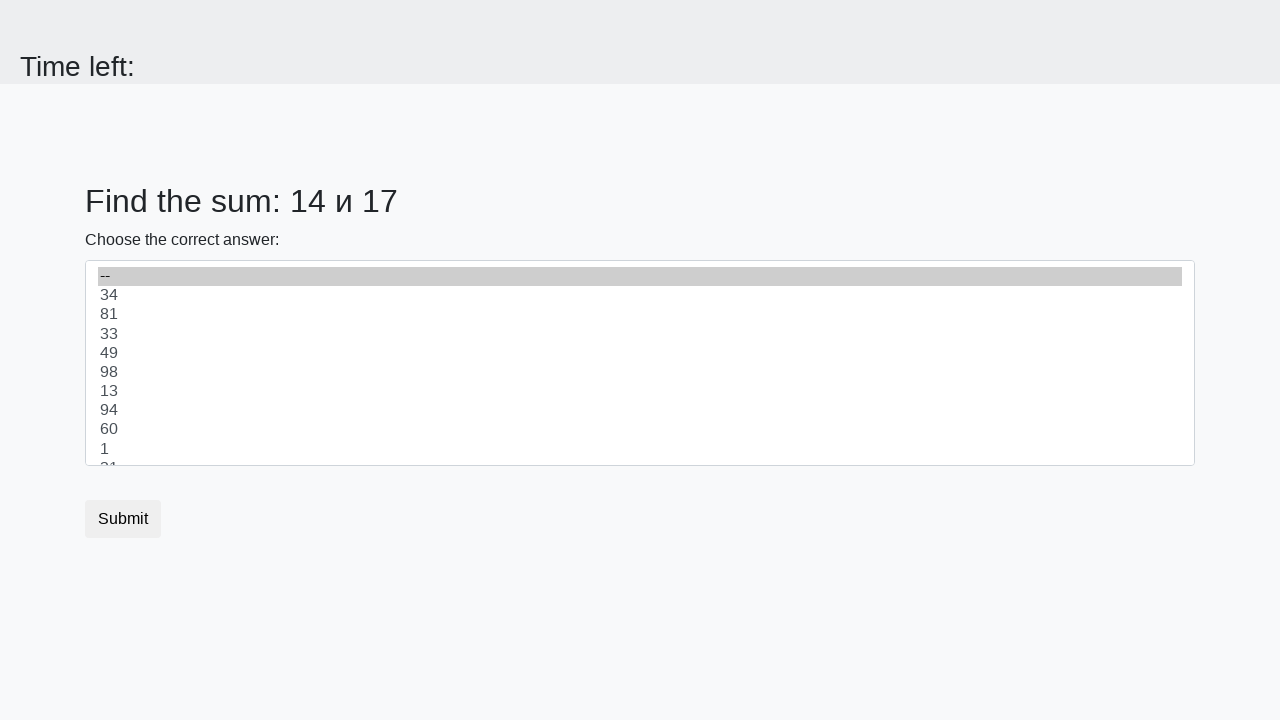

Read first number from page: 14
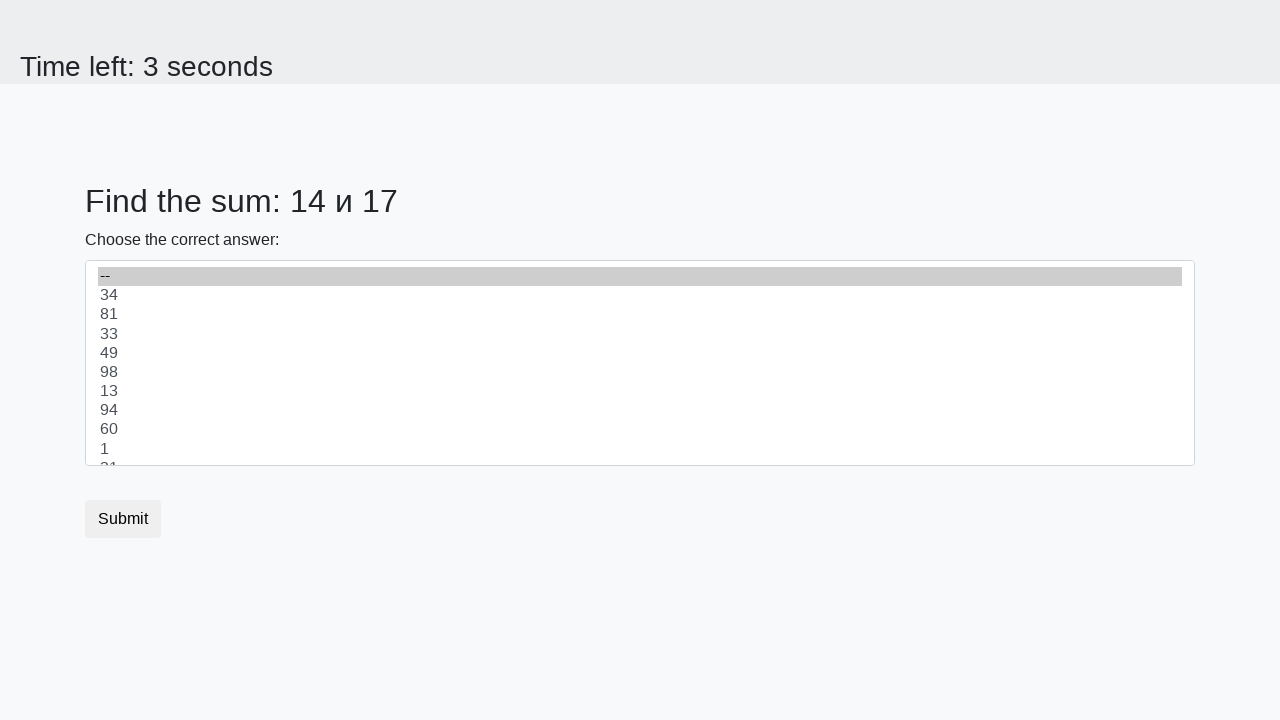

Read second number from page: 17
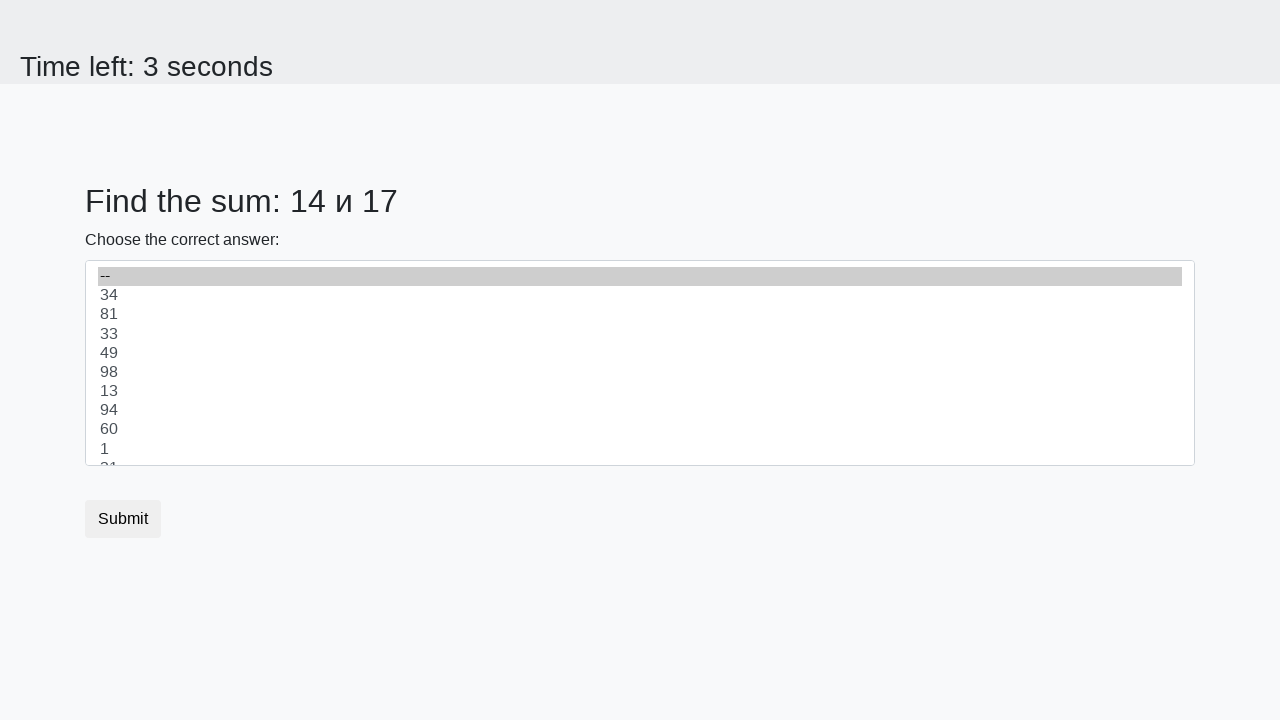

Calculated sum of 14 + 17 = 31
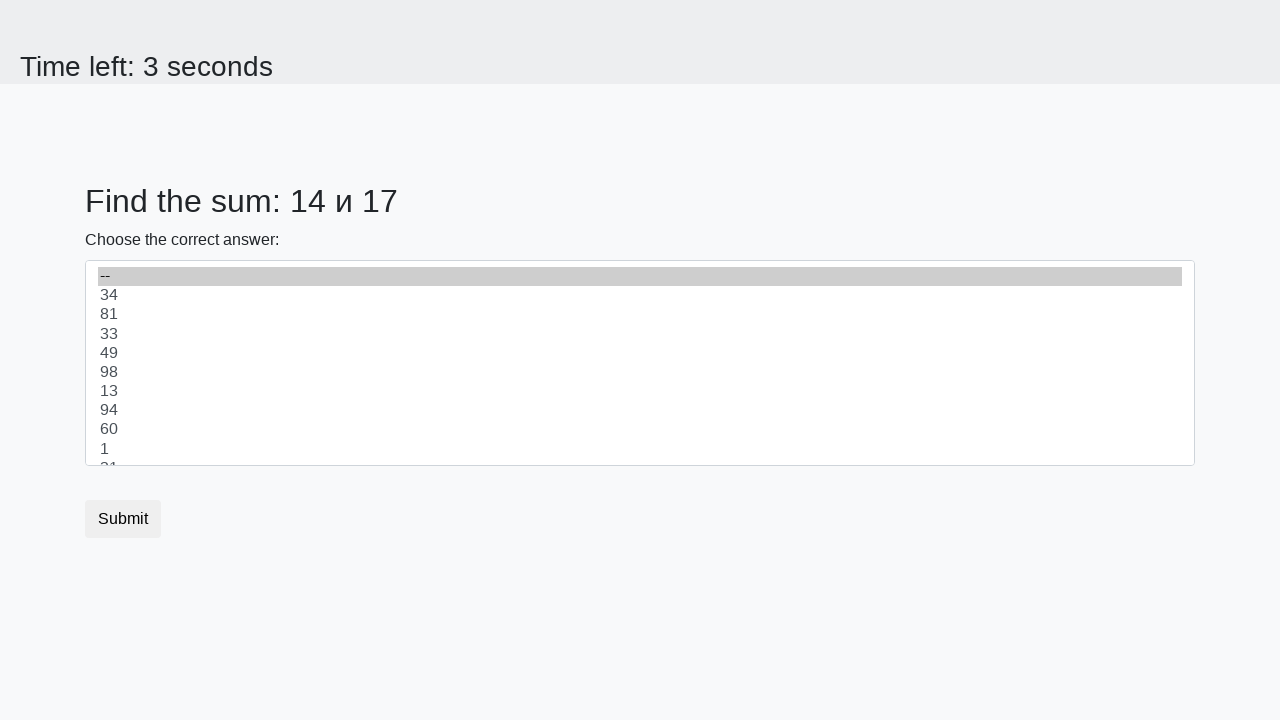

Clicked dropdown to open select options at (640, 363) on .custom-select
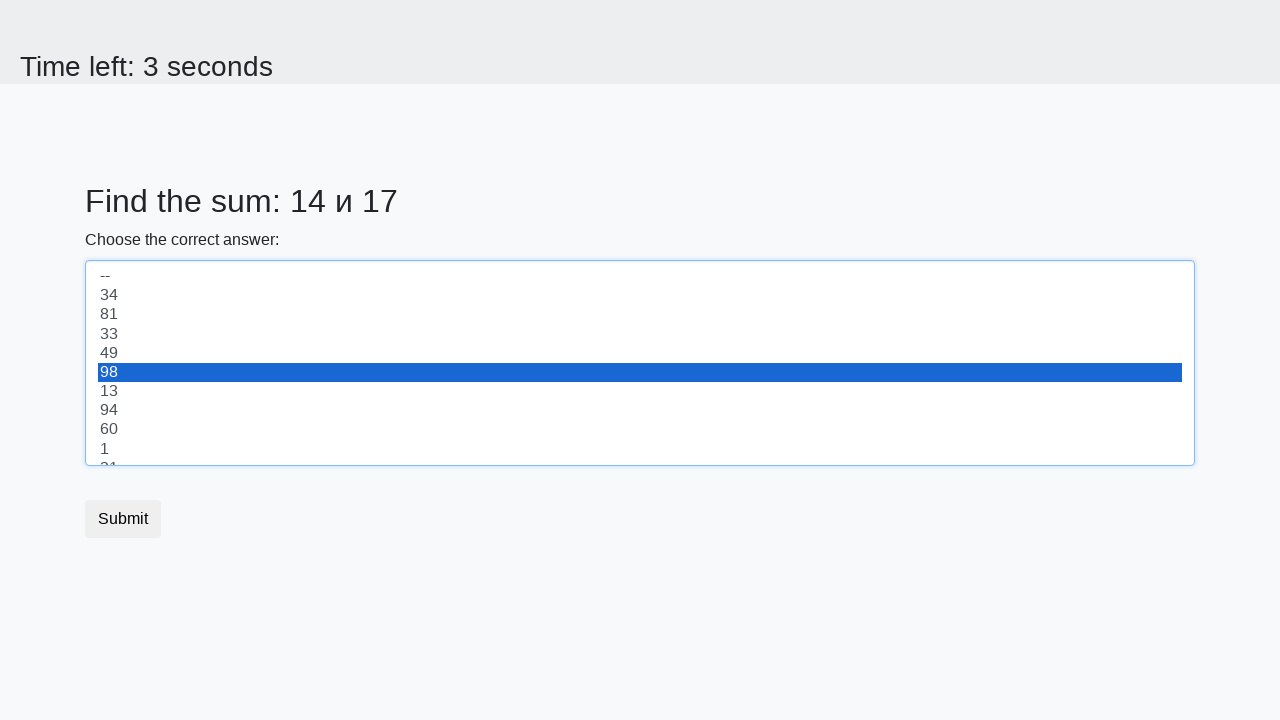

Selected option with value 31 from dropdown at (640, 455) on option[value='31']
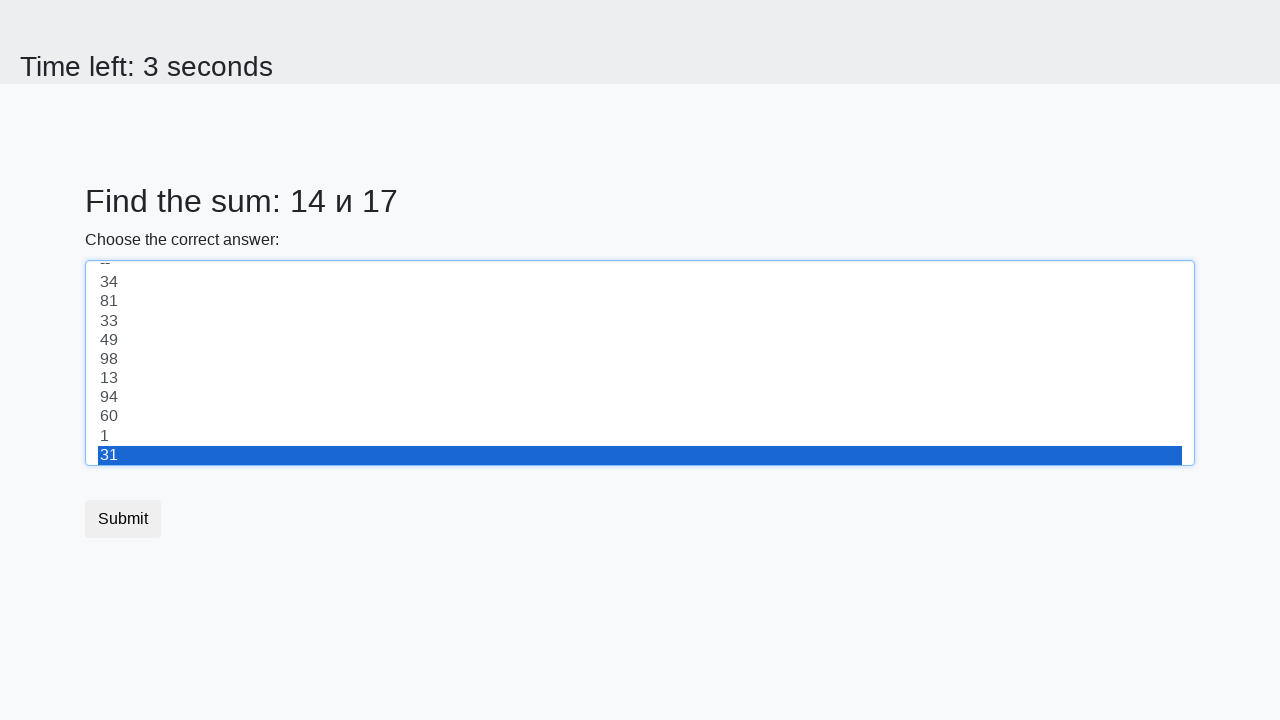

Clicked submit button to submit the form at (123, 519) on .btn.btn-default
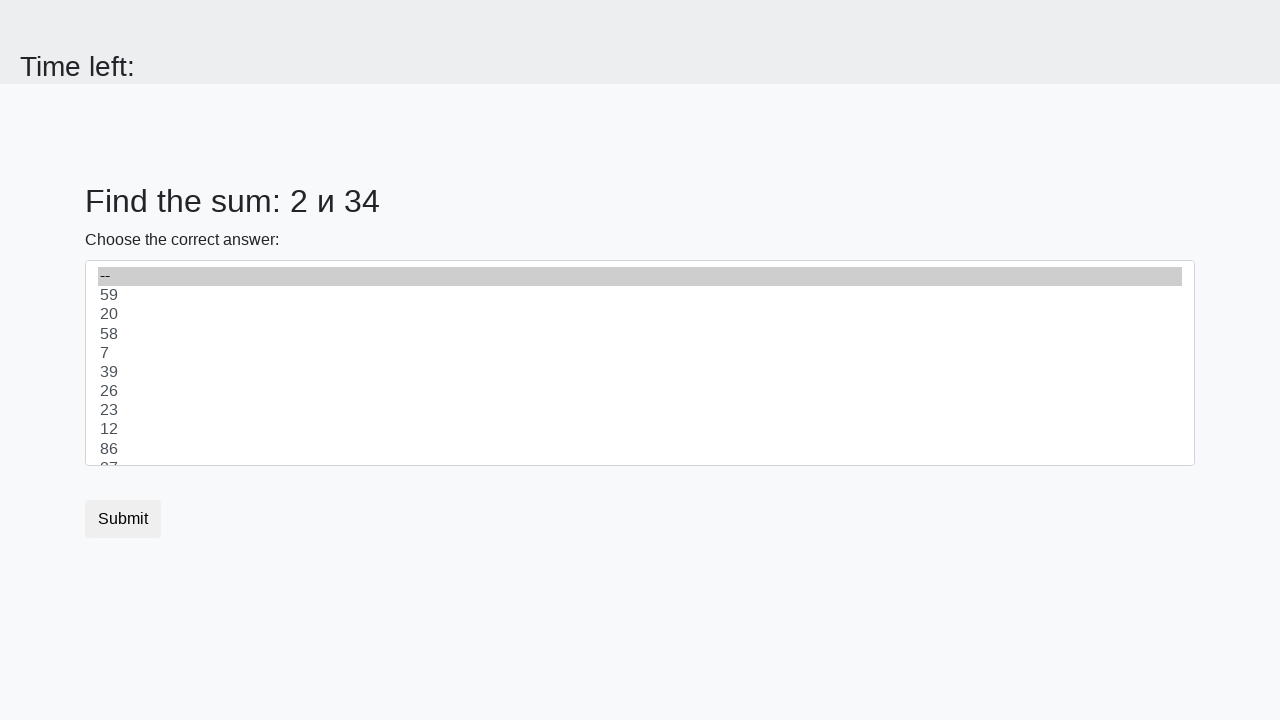

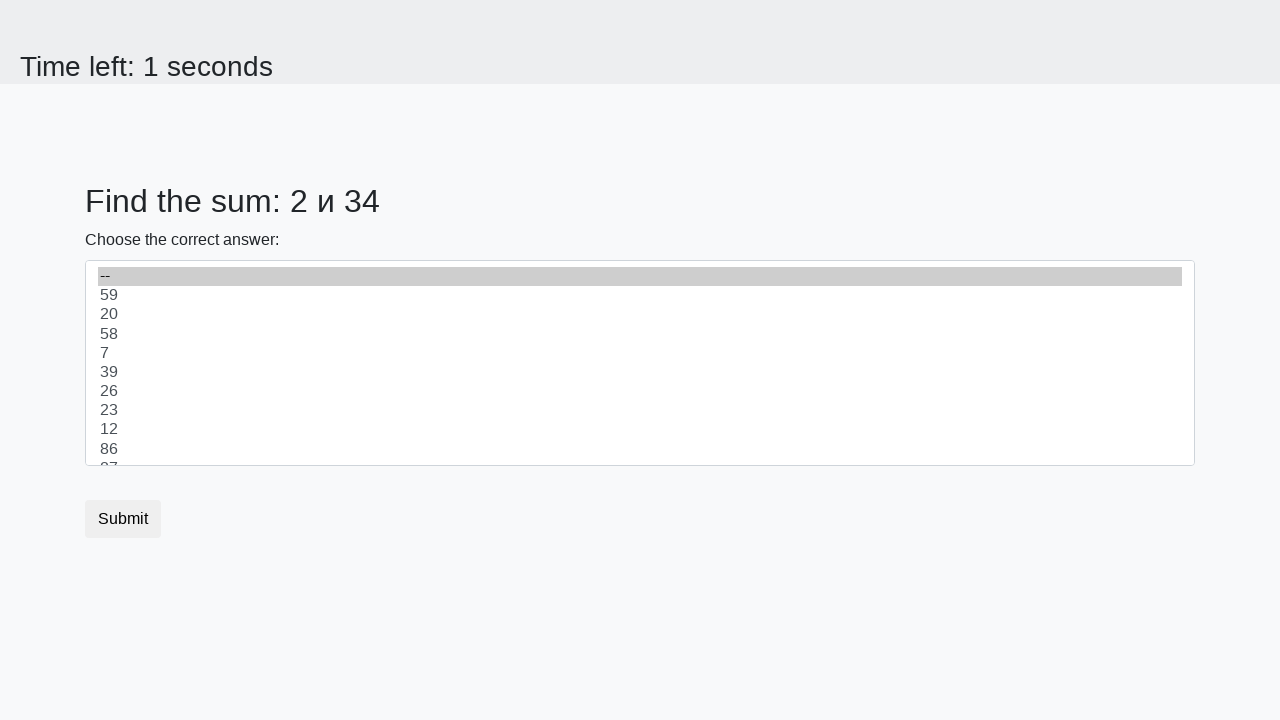